Tests the price filter functionality on NoBroker property rental listing page by dragging the slider handle to adjust the price range and verifying that the results change.

Starting URL: https://www.nobroker.in/property/rent/bangalore/Mathikere?searchParam=W3sibGF0IjoxMy4wMzM0MTk0LCJsb24iOjc3LjU2Mzk3NjA5OTk5OTk5LCJwbGFjZUlkIjoiQ2hJSmR3STV1TjhYcmpzUmNheUFzUVYyWGk4IiwicGxhY2VOYW1lIjoiTWF0aGlrZXJlIn1d&radius=2.0&sharedAccomodation=0&city=bangalore&locality=Mathikere

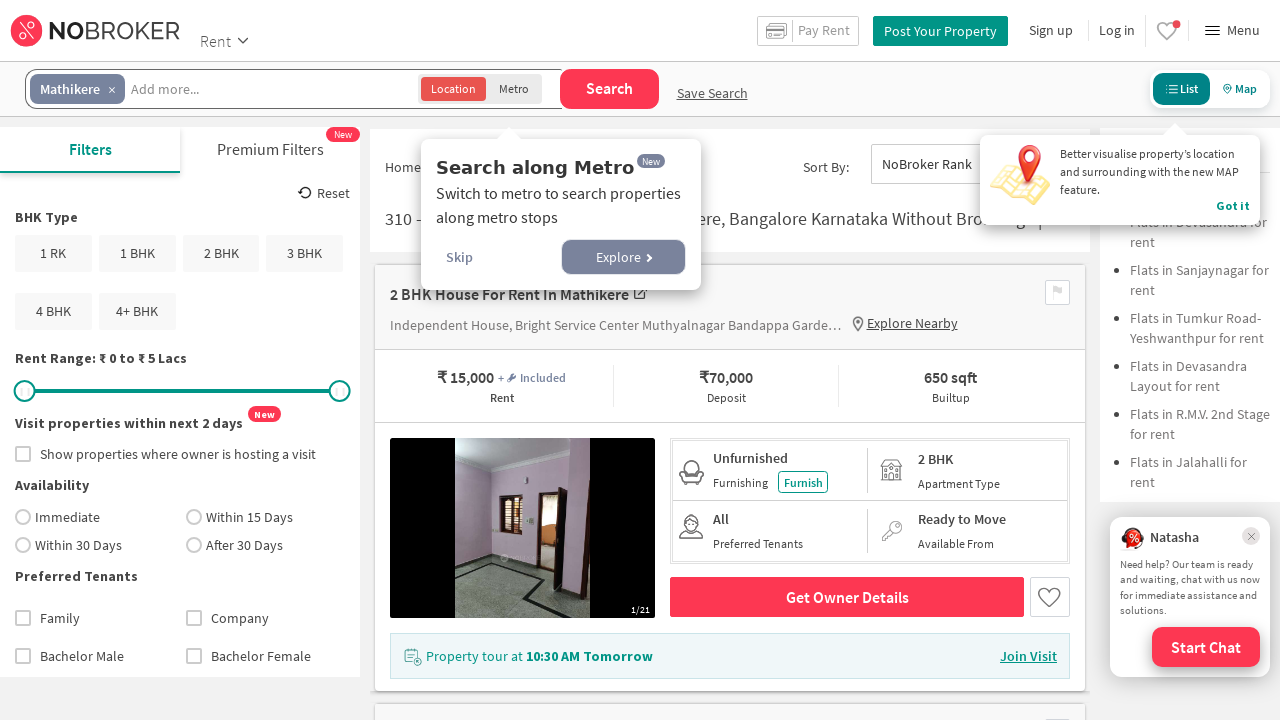

Waited for listing count element to load
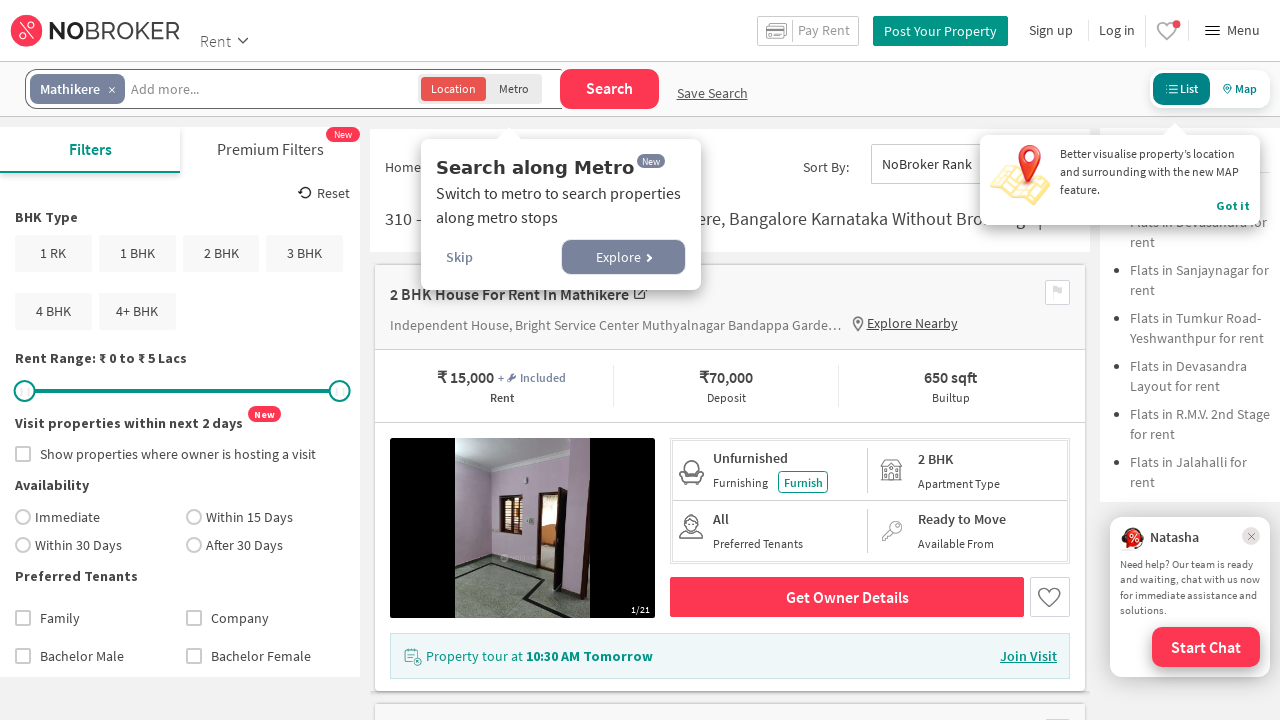

Retrieved initial listing count: Rent Range: ₹ 0 to ₹ 5 Lacs
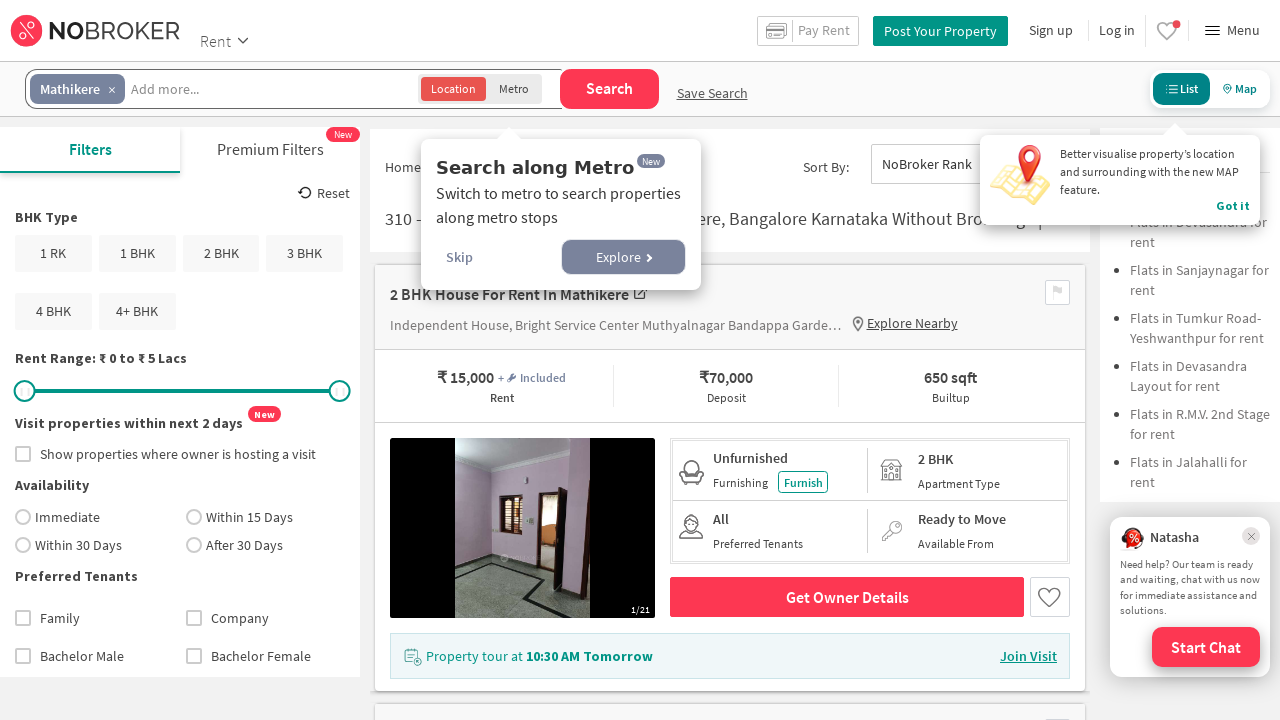

Located the price slider handle
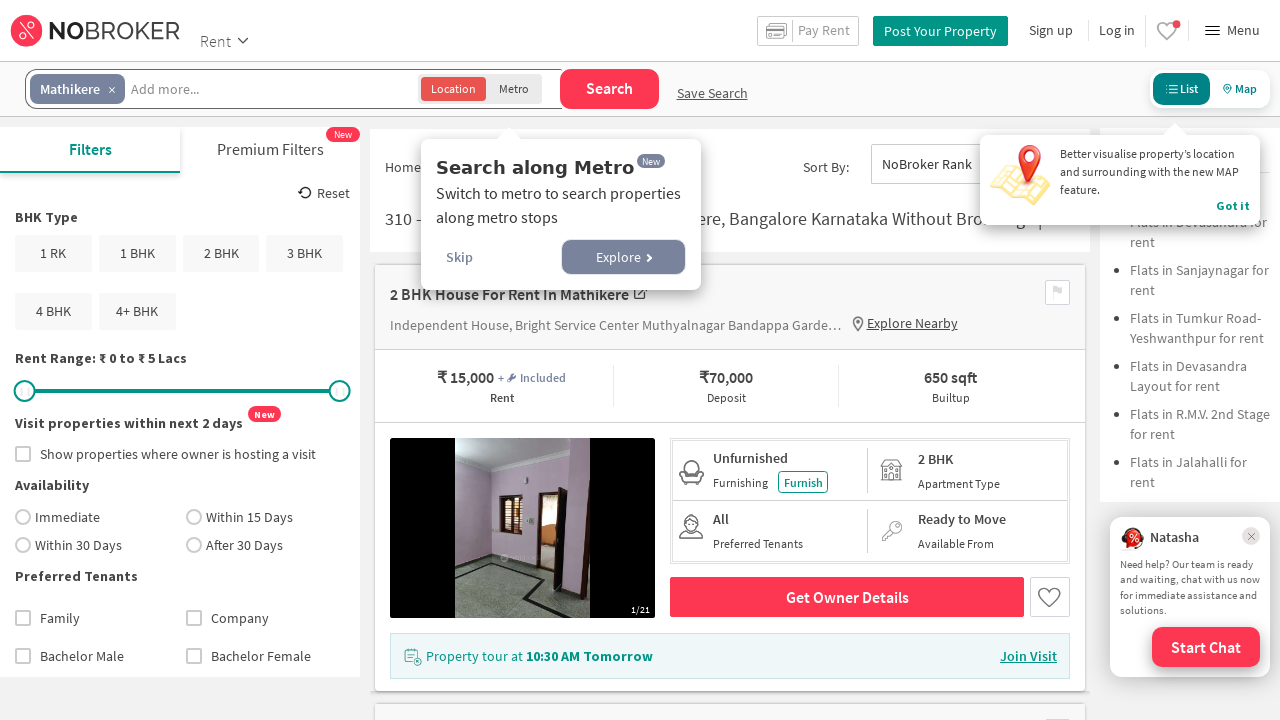

Retrieved slider handle bounding box
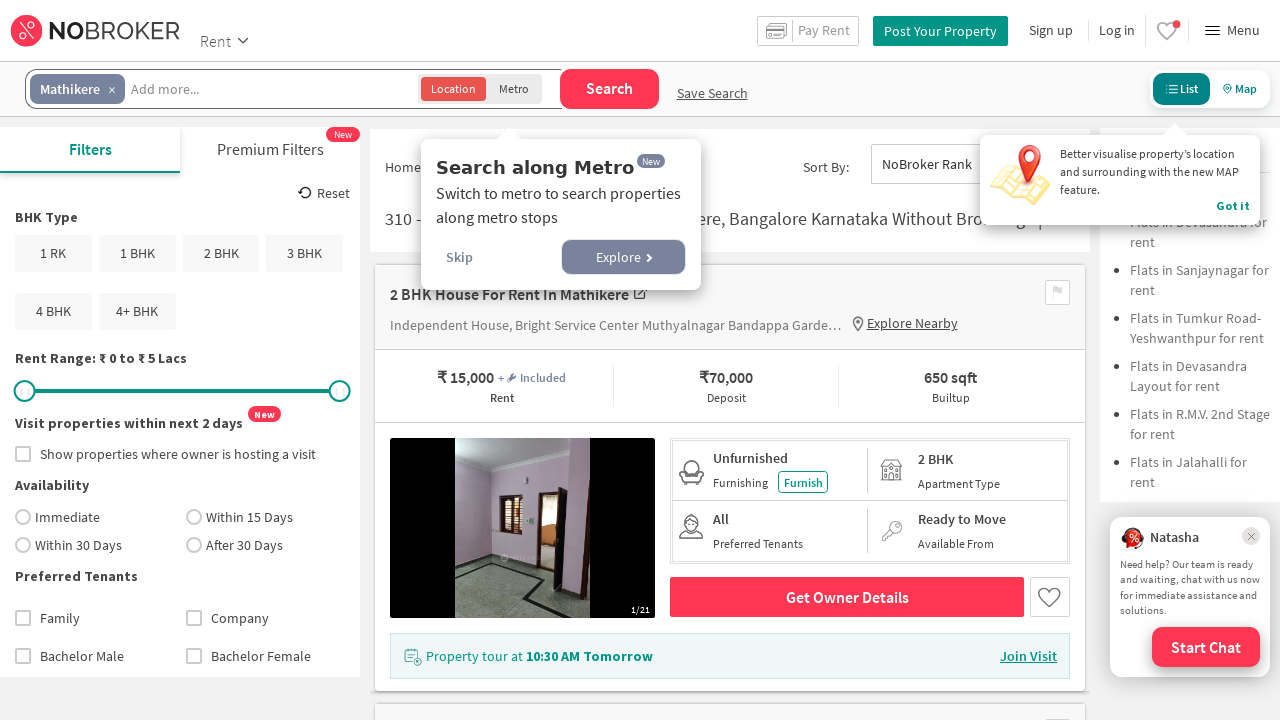

Moved mouse to slider handle center at (340, 390)
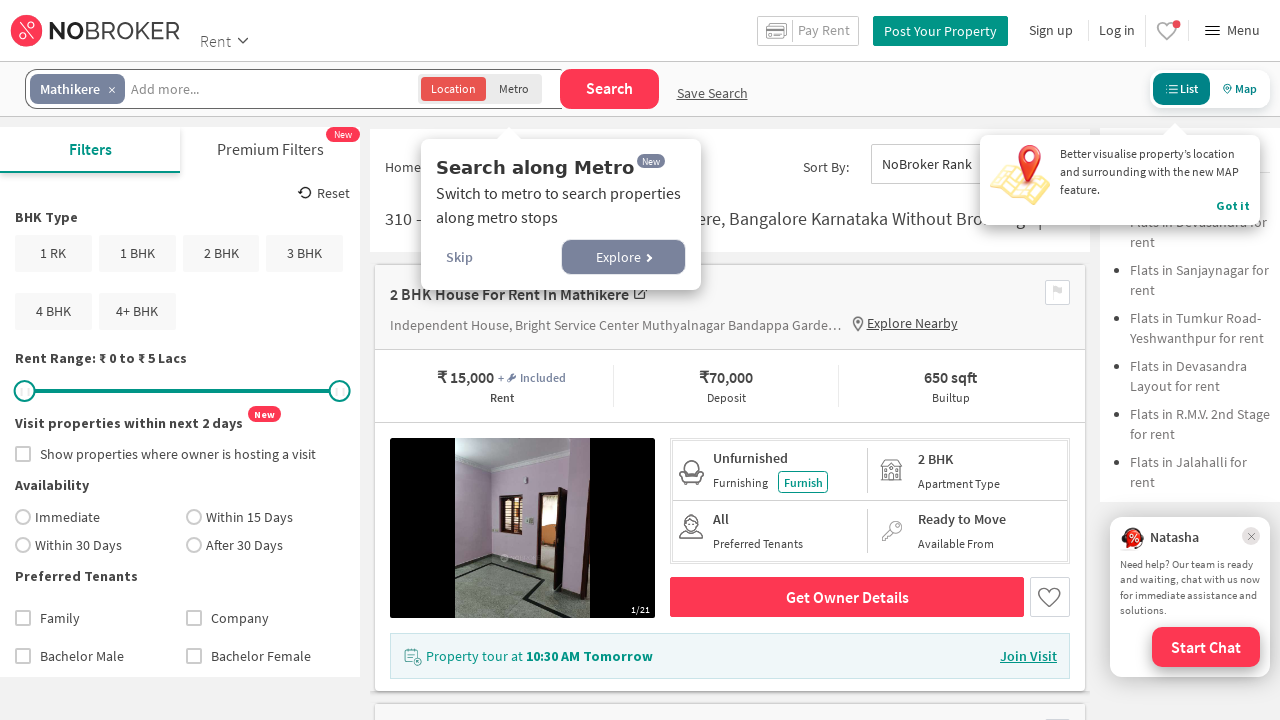

Pressed mouse button down on slider handle at (340, 390)
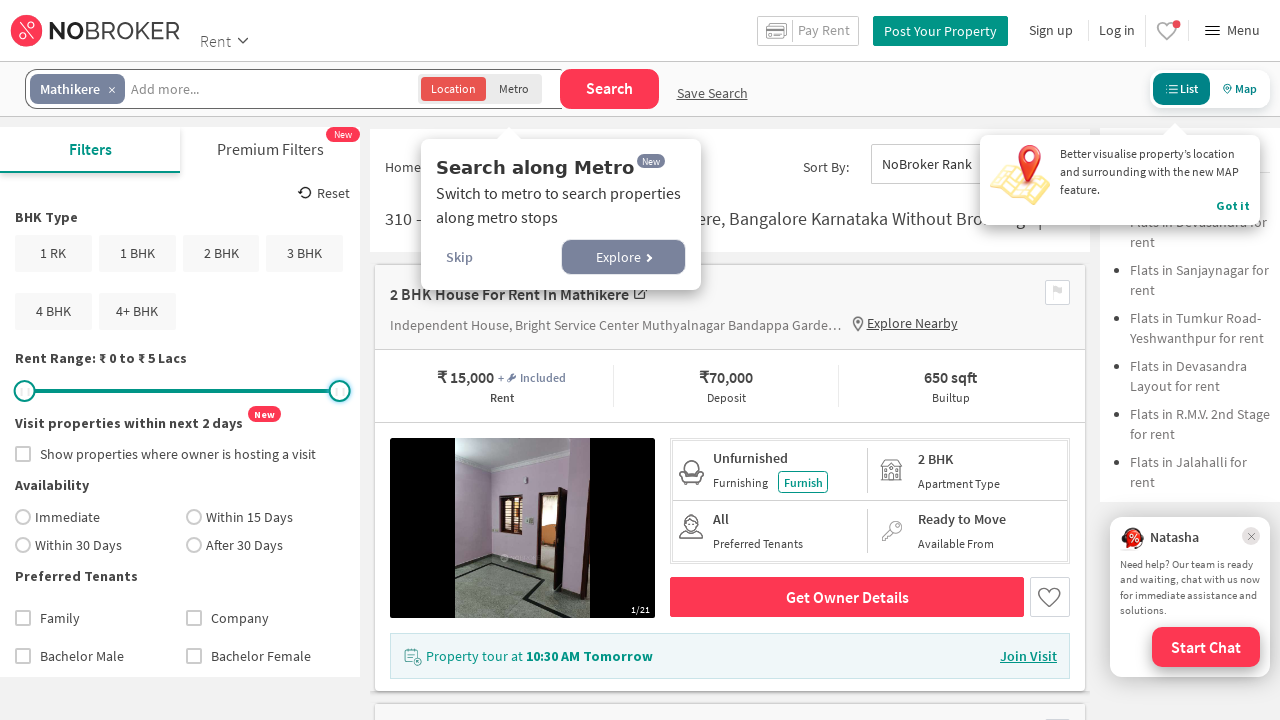

Dragged slider handle 150 pixels to the left at (190, 390)
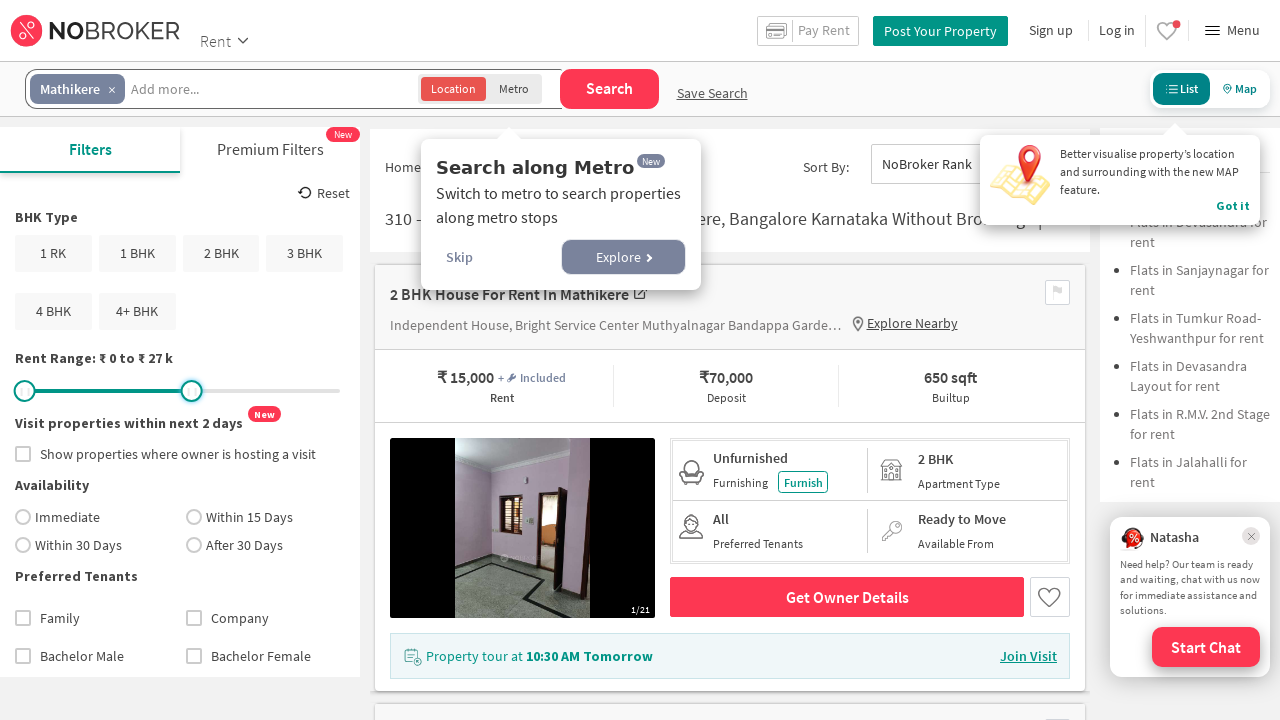

Released mouse button to complete slider drag at (190, 390)
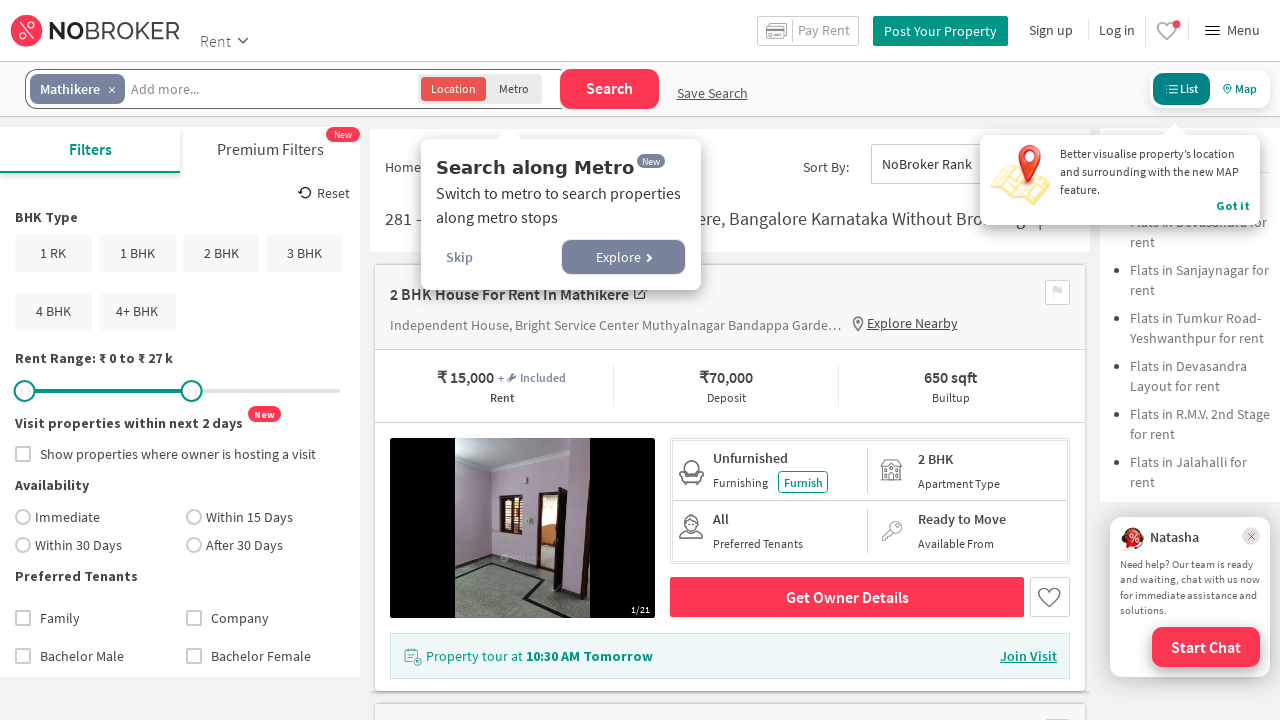

Waited 2 seconds for filter results to update
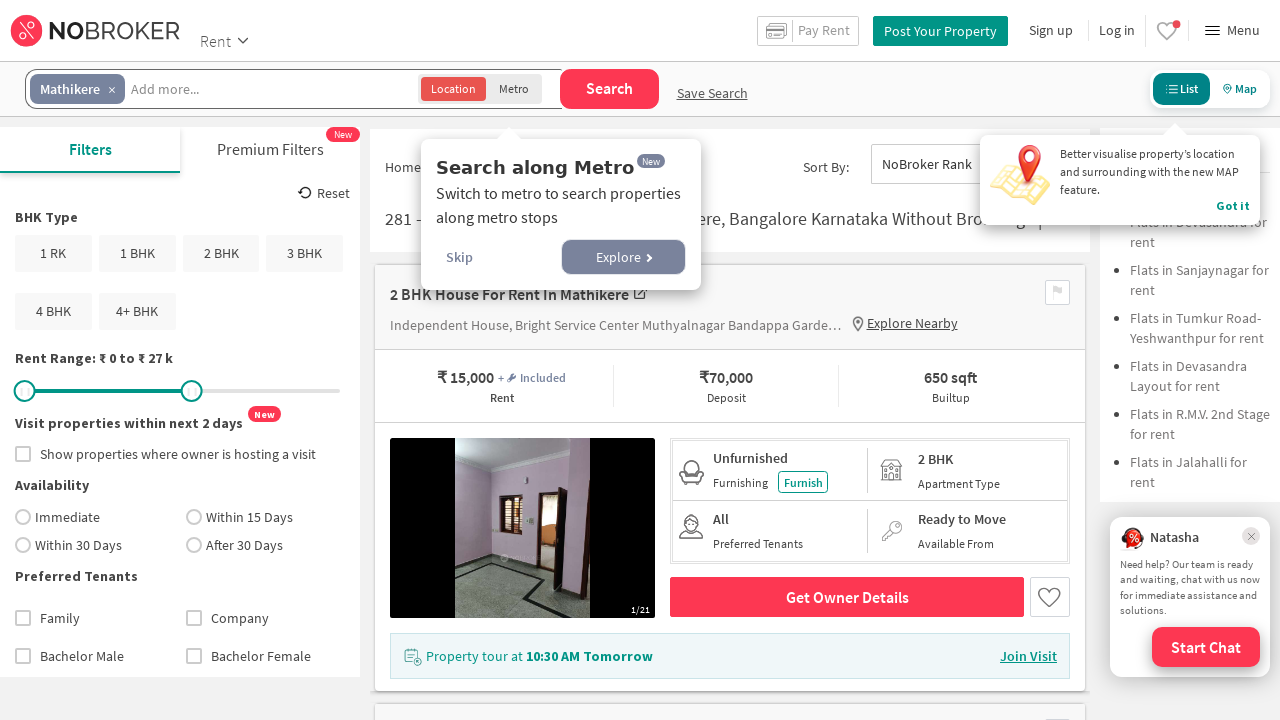

Retrieved updated listing count after filter: Rent Range: ₹ 0 to ₹ 27 k
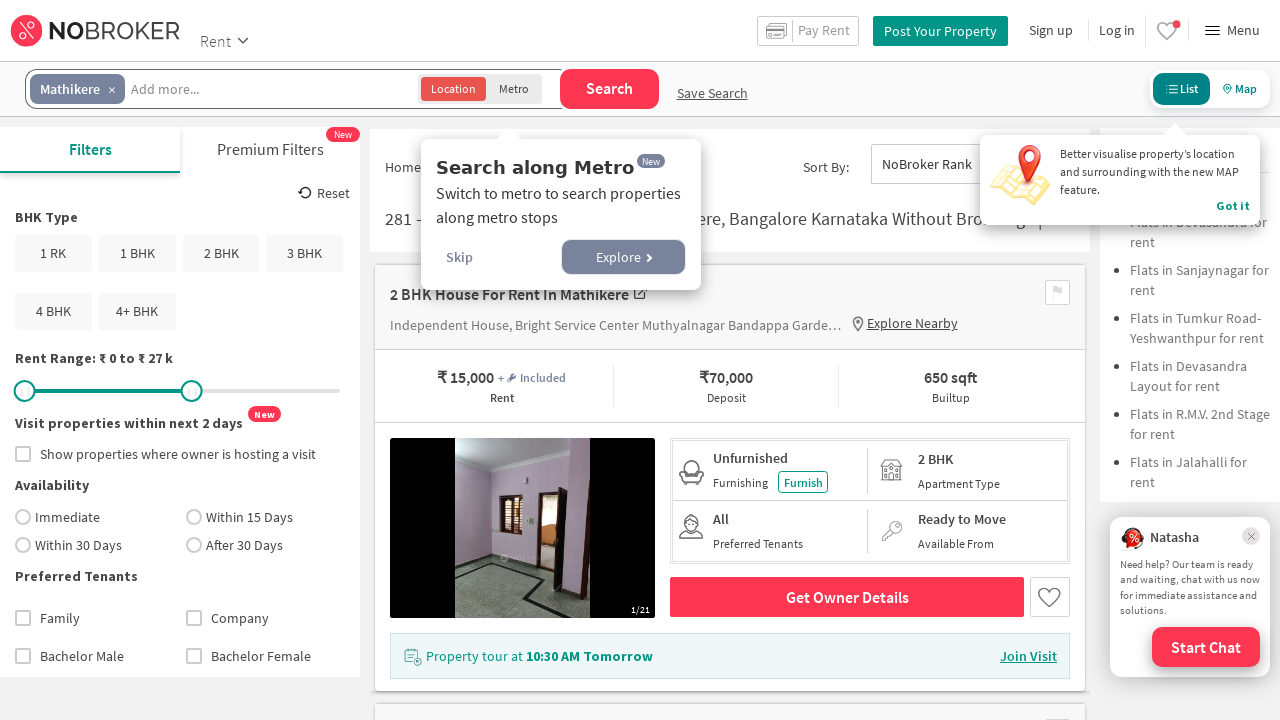

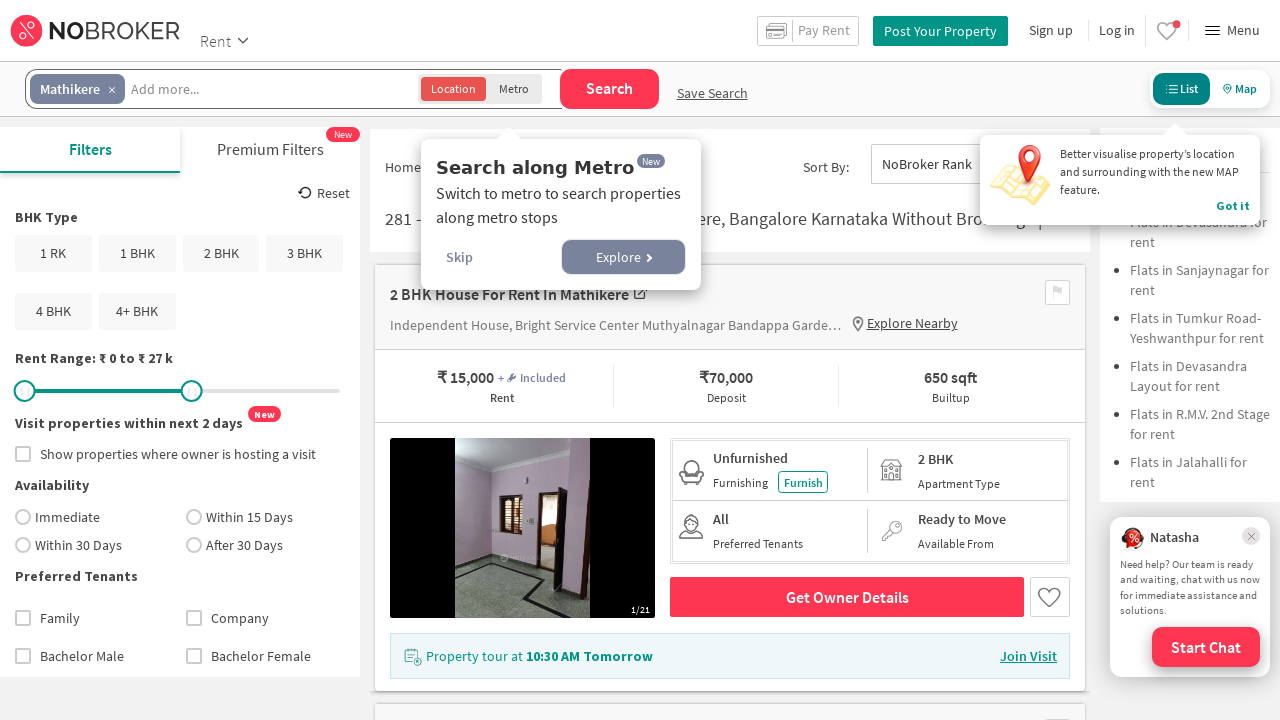